Tests explicit wait functionality by navigating to a page with loading images and explicitly waiting for the landscape image element to be present

Starting URL: https://bonigarcia.dev/selenium-webdriver-java/loading-images.html

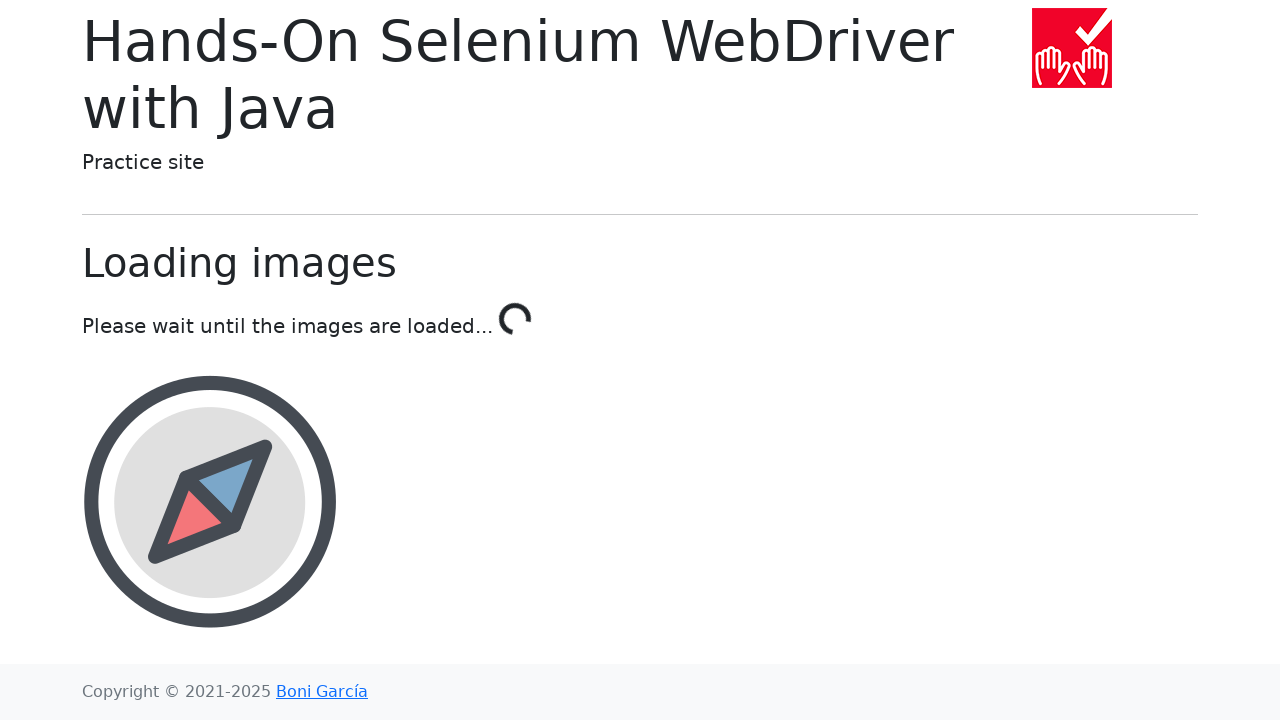

Navigated to loading images page
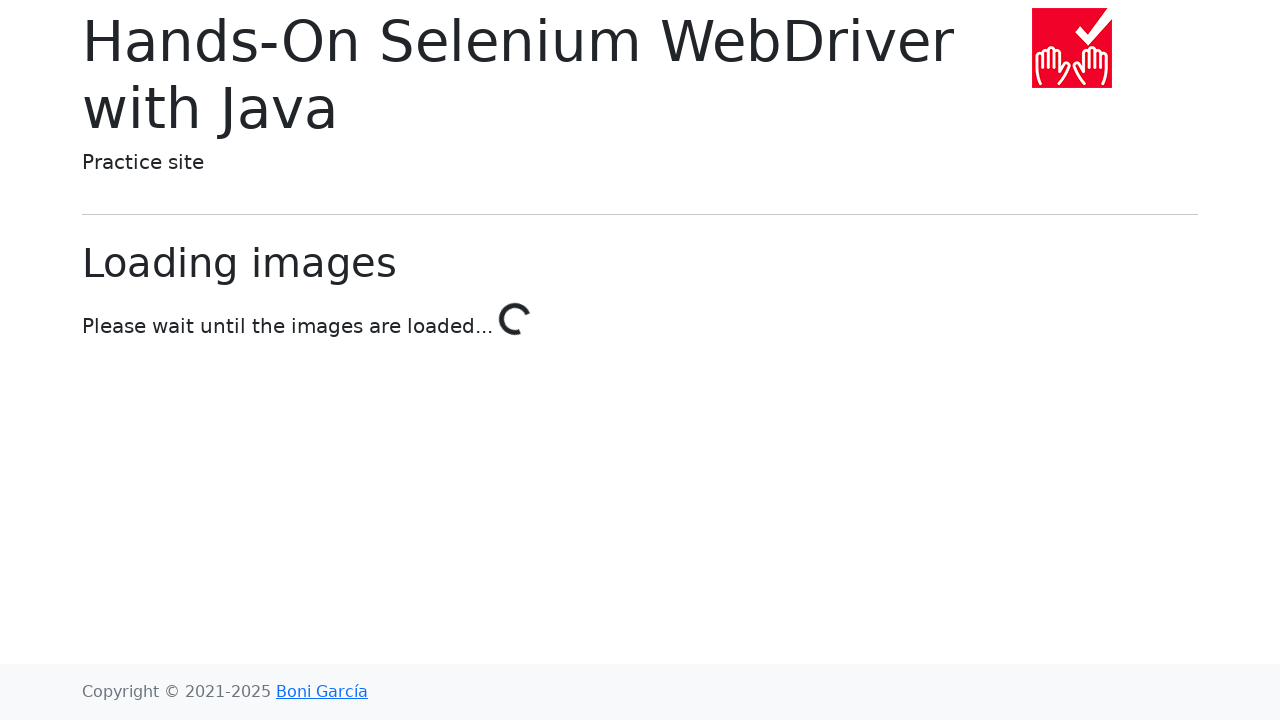

Explicitly waited for landscape image element to be present in DOM
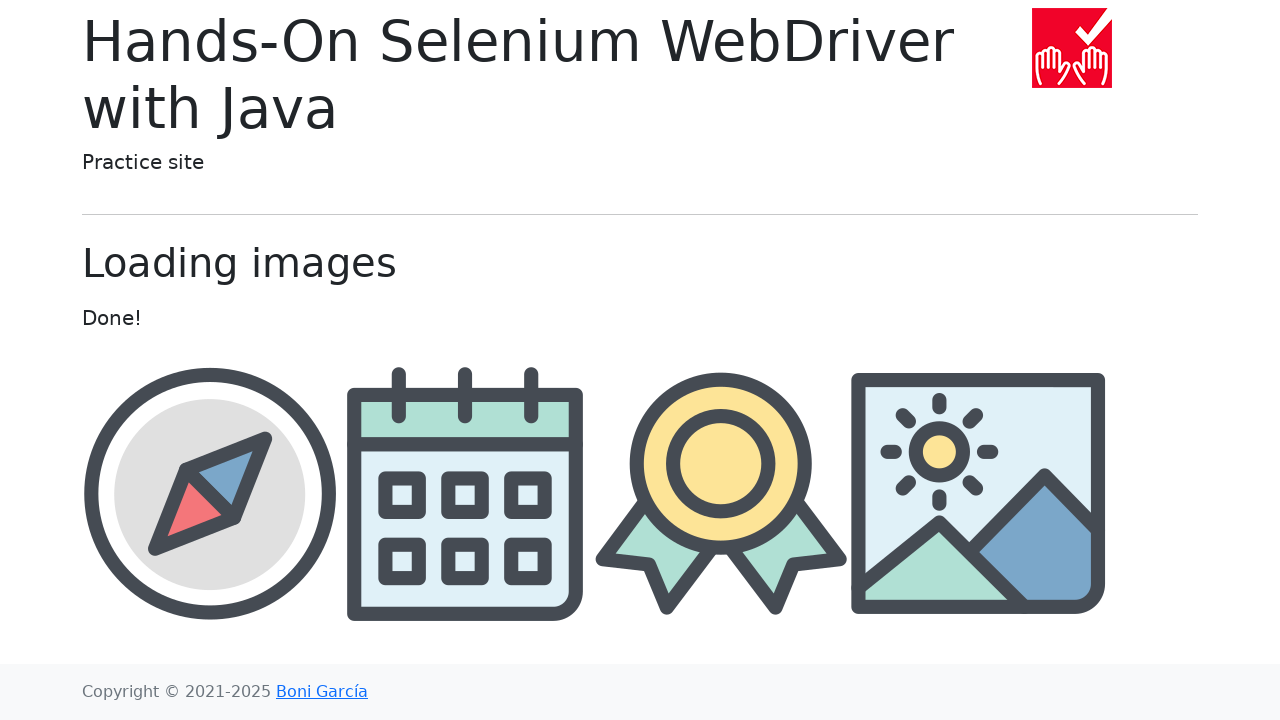

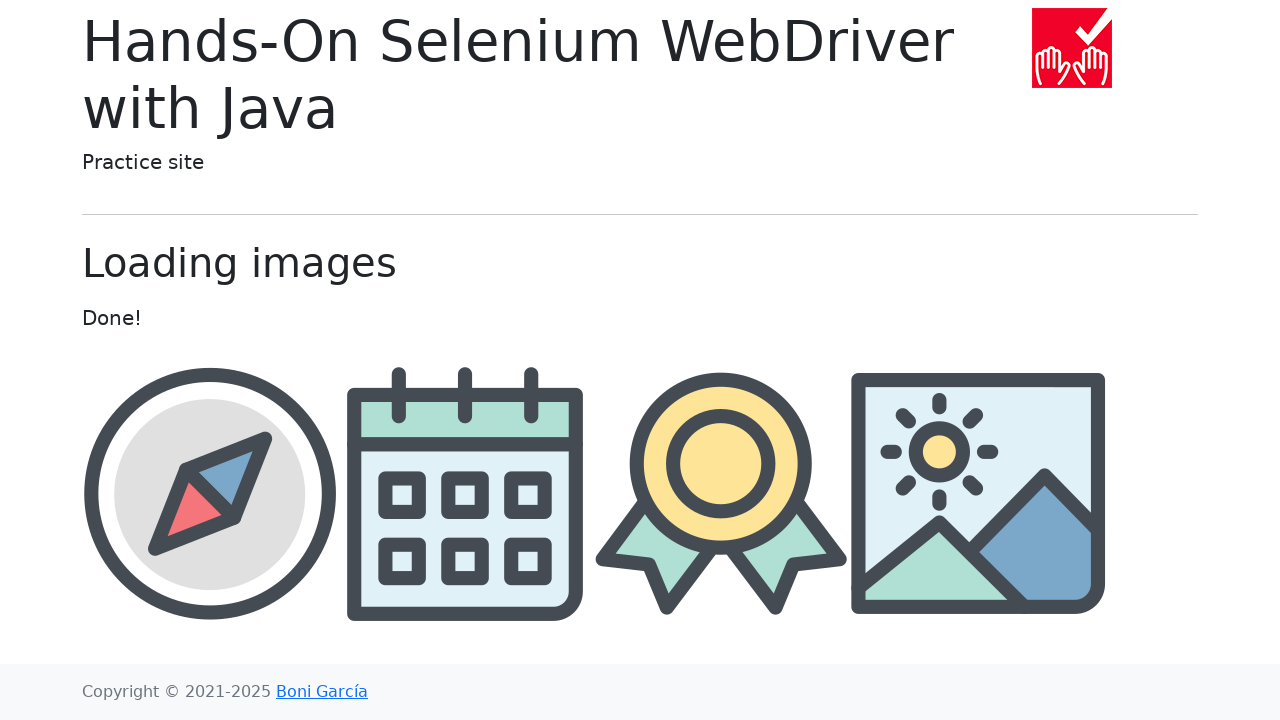